Tests the Python.org search functionality by entering "pycon" as a search query and verifying results are returned

Starting URL: http://www.python.org

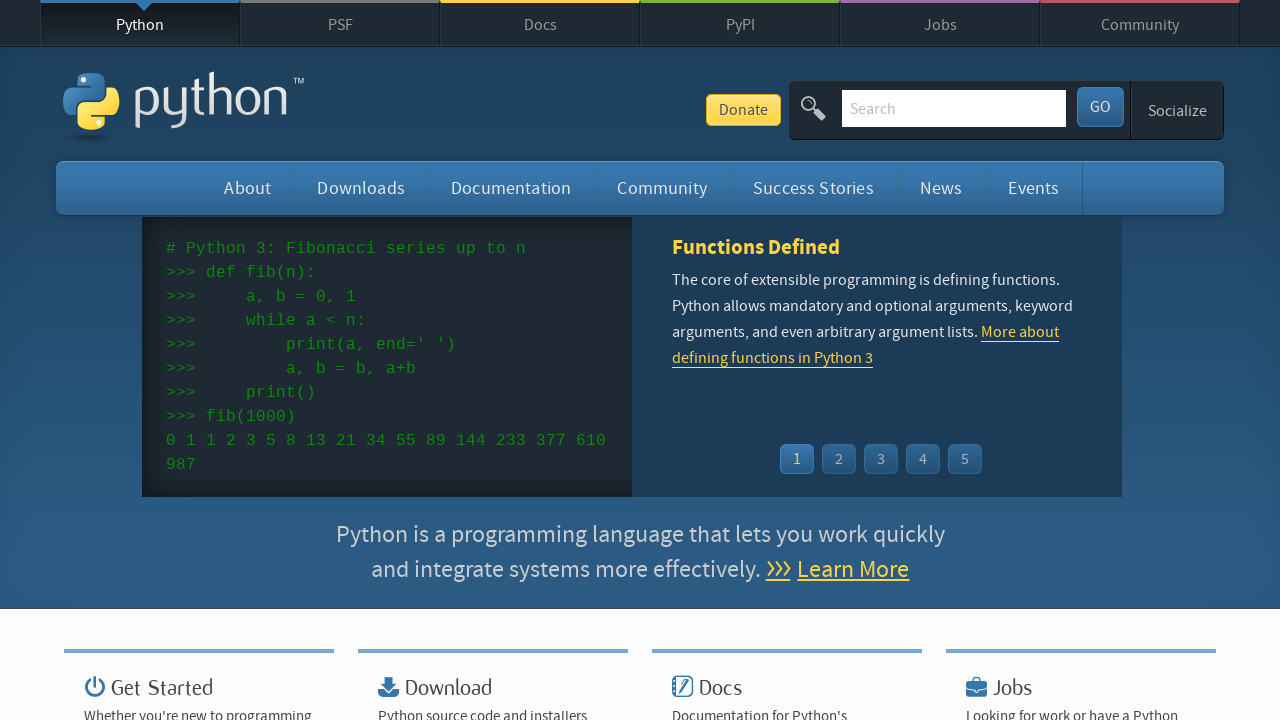

Verified page title contains 'Python'
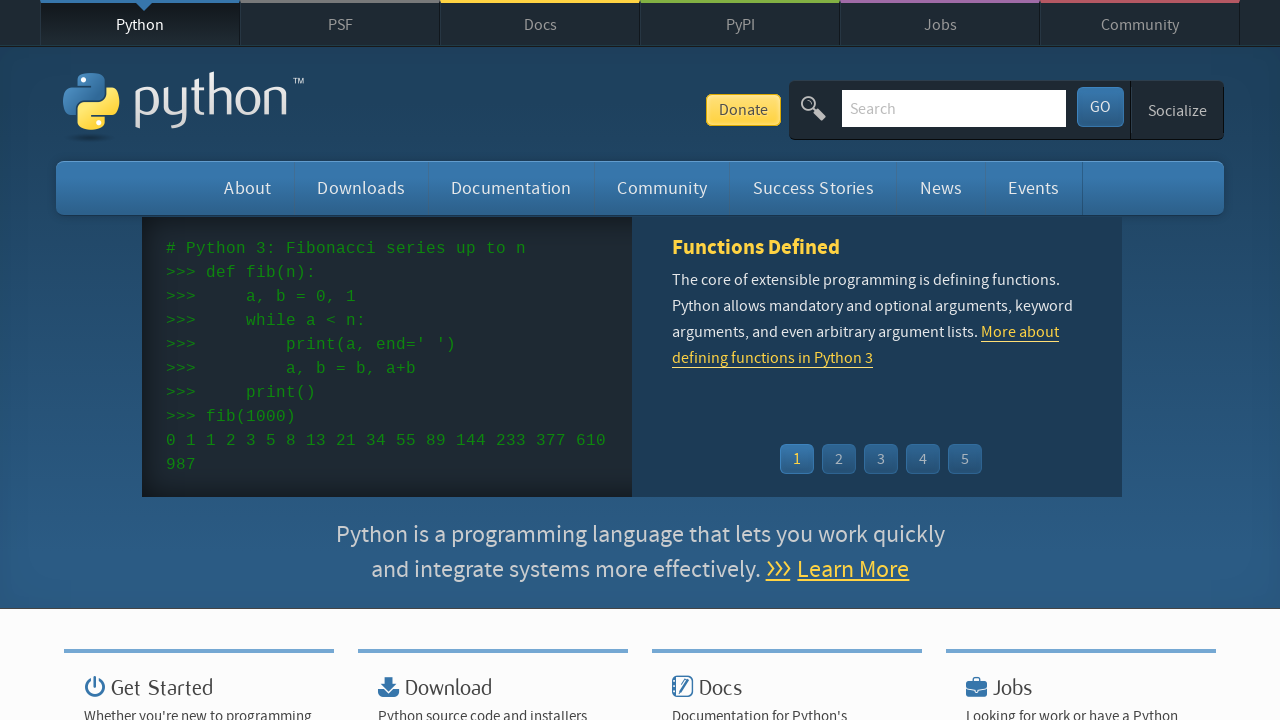

Filled search field with 'pycon' on input[name='q']
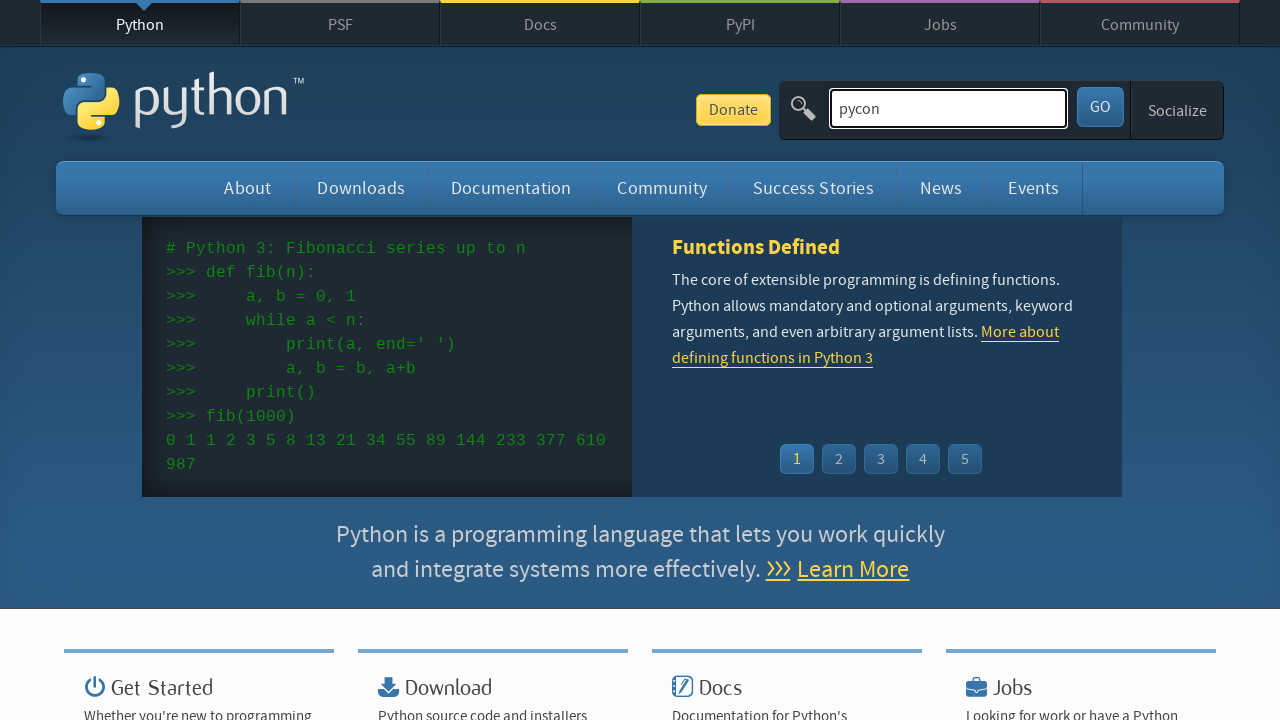

Pressed Enter to submit search query on input[name='q']
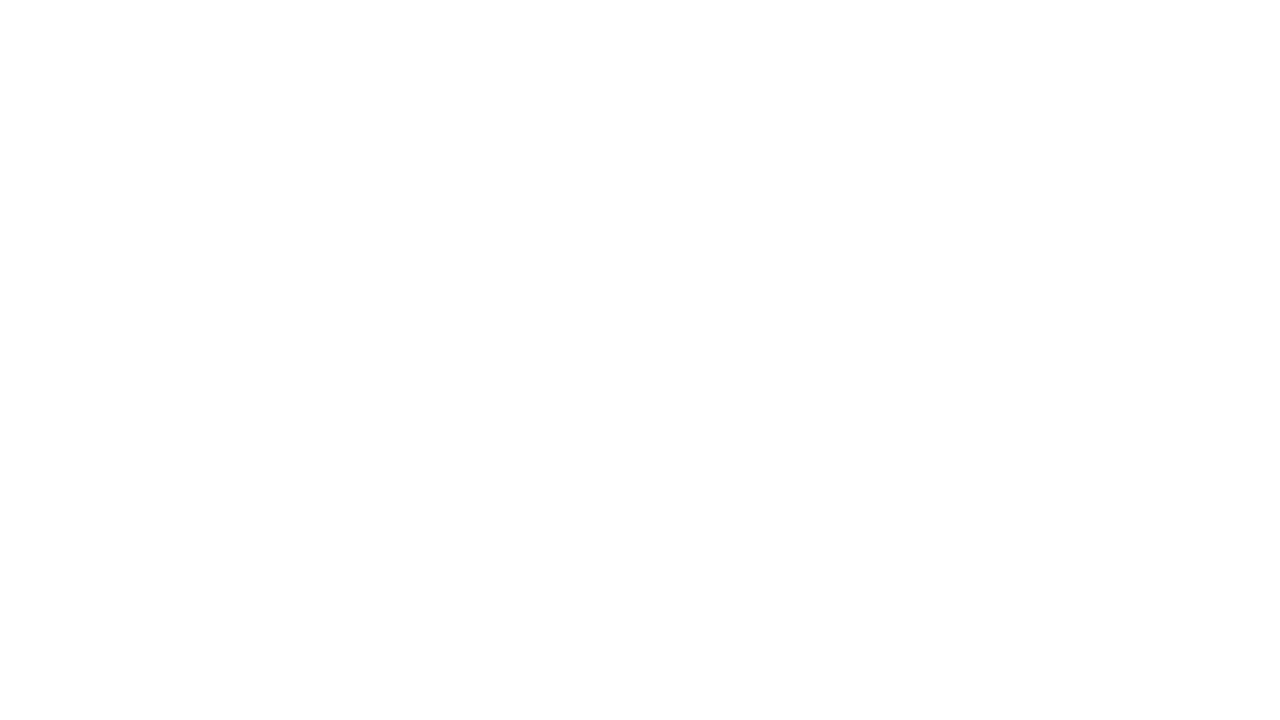

Waited for network to become idle
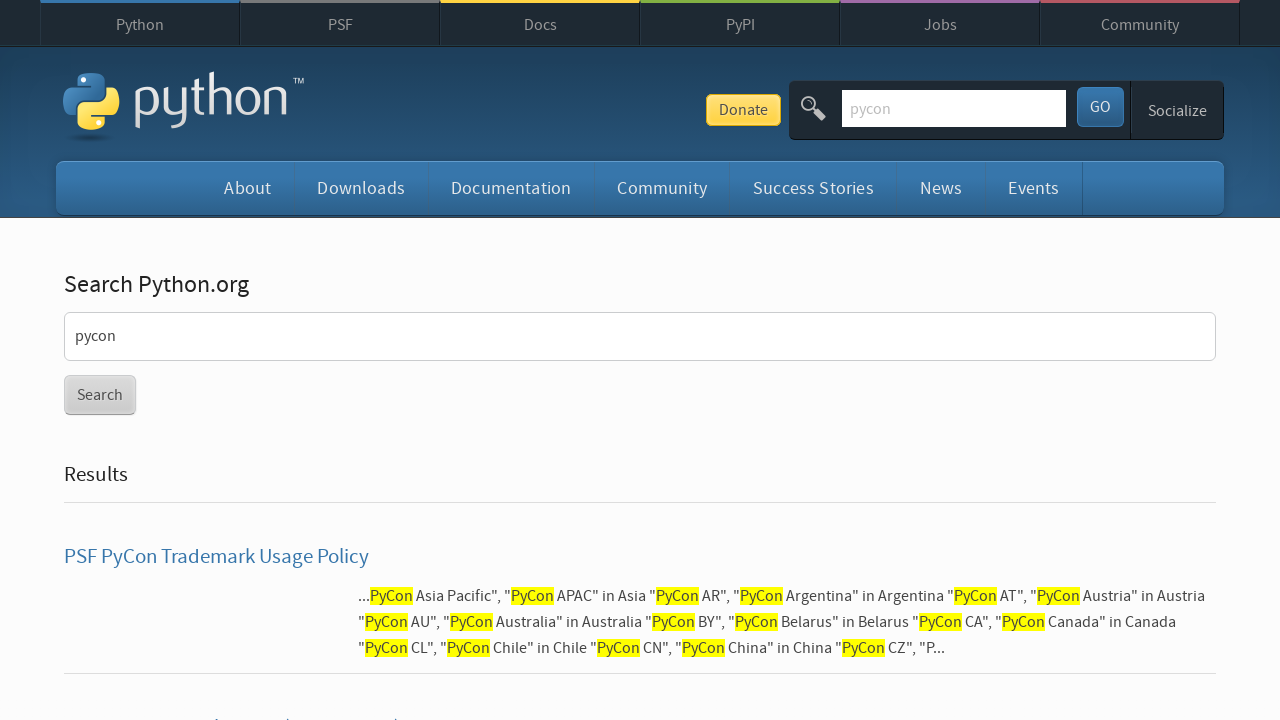

Verified search results are returned (no 'No results found' message)
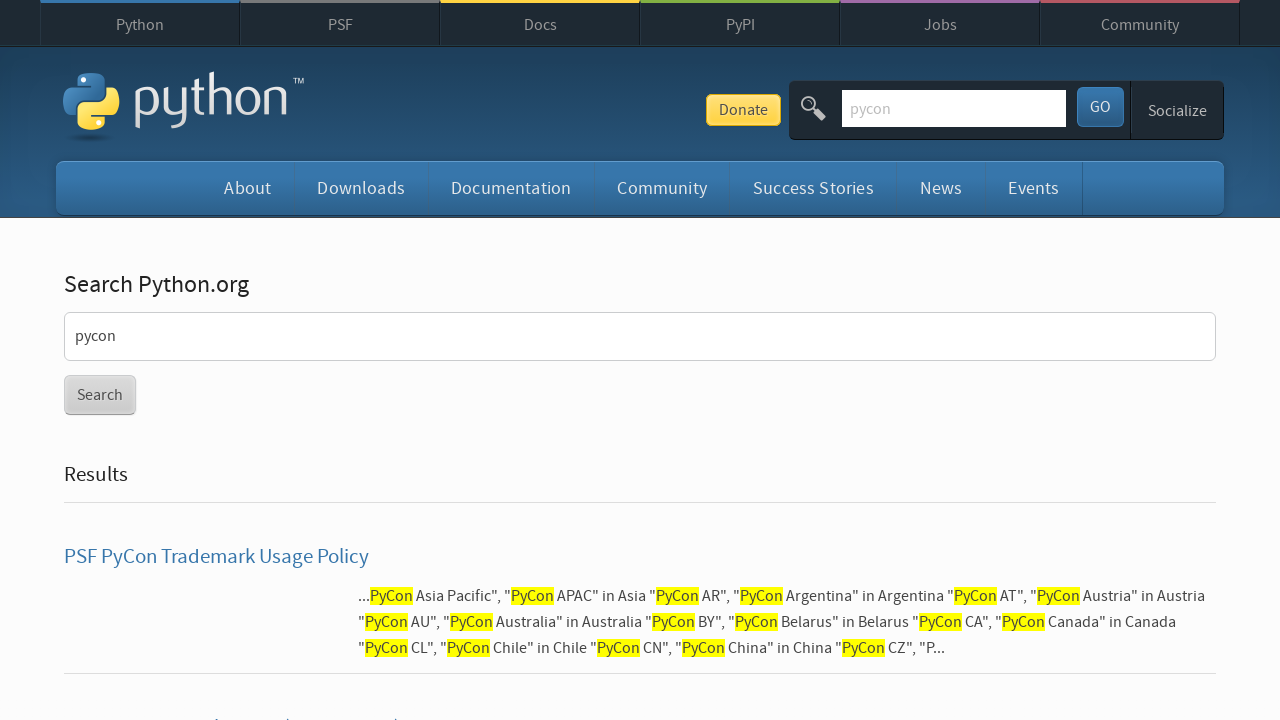

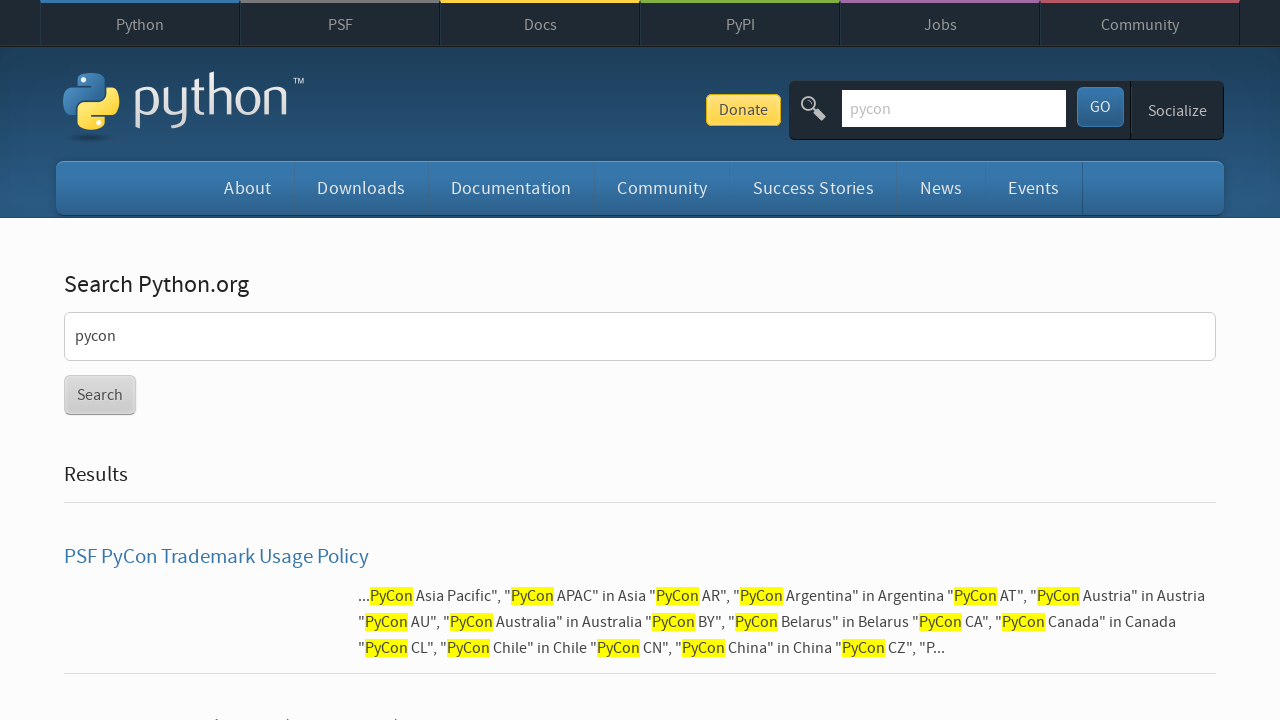